Tests keyboard input by clicking on the target input and pressing the Shift key

Starting URL: https://the-internet.herokuapp.com/key_presses

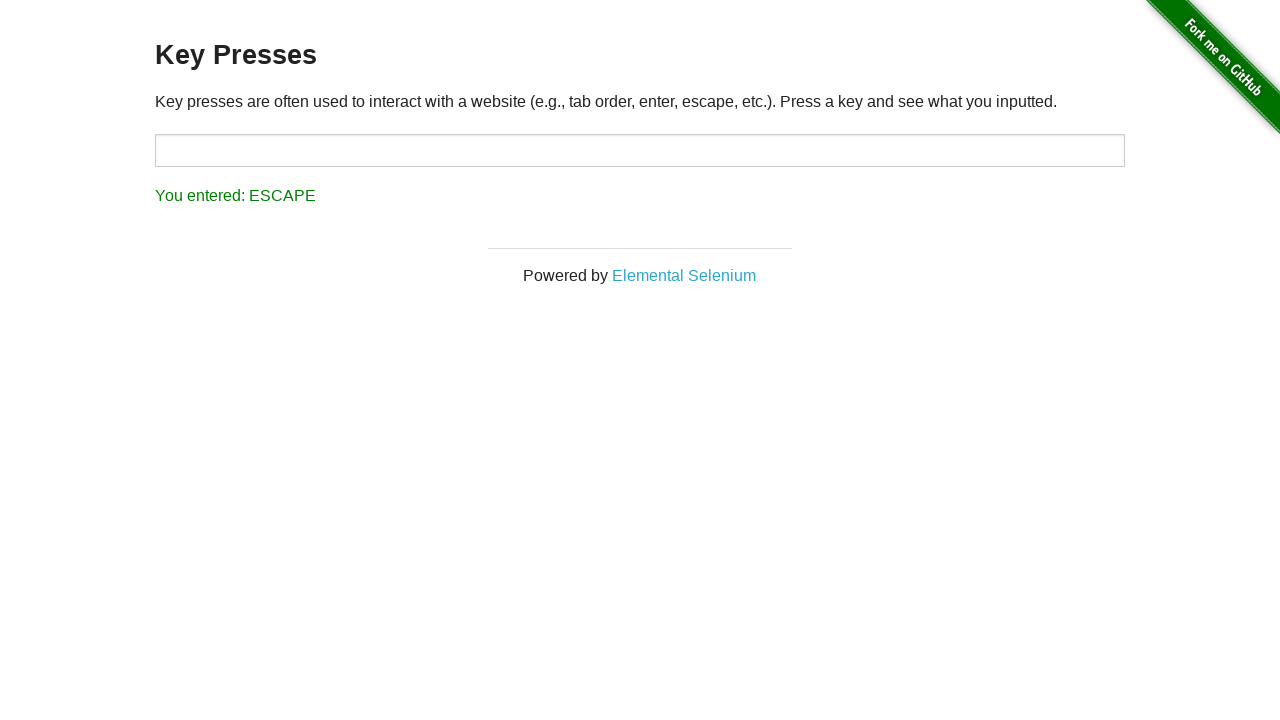

Clicked on the target input field at (640, 150) on #target
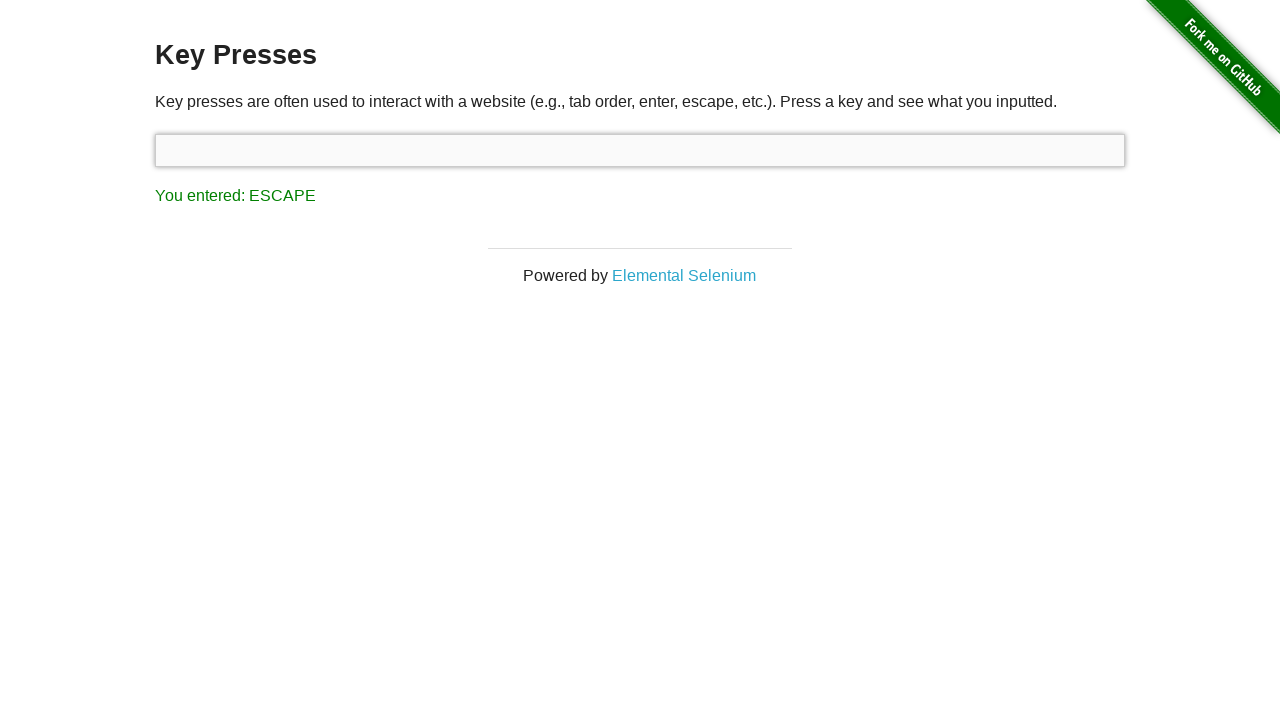

Pressed Shift key
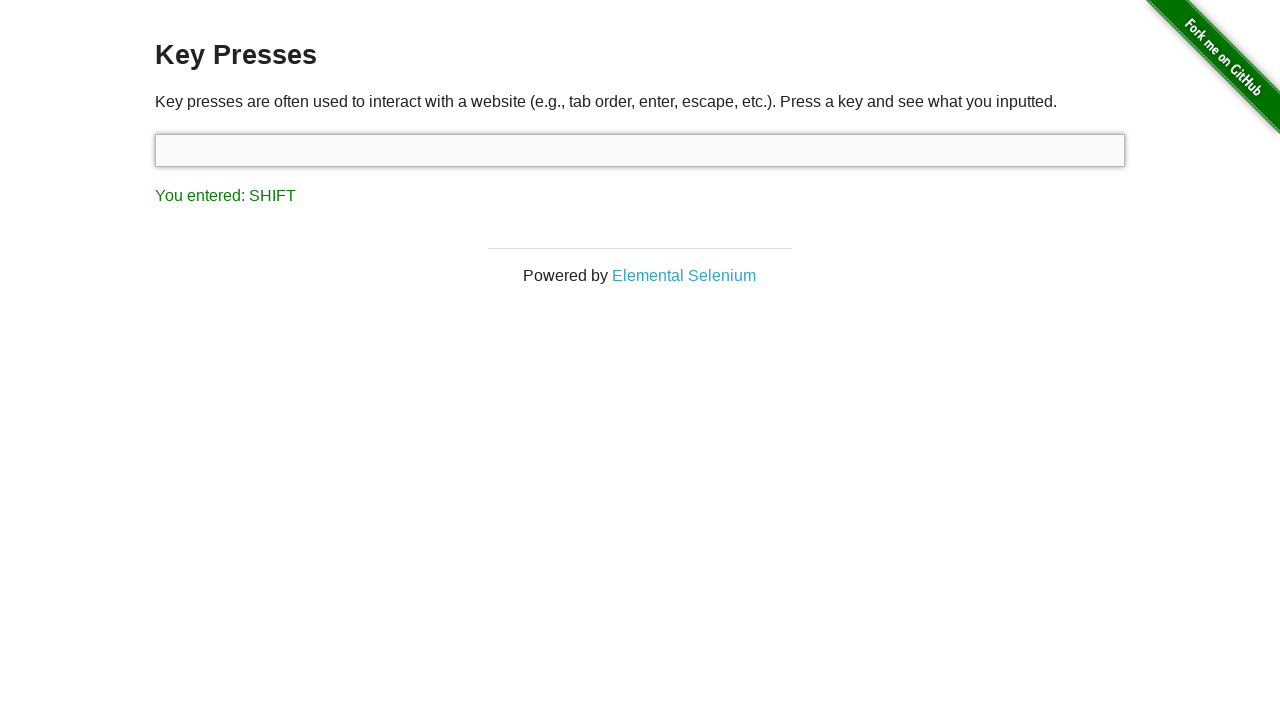

Result element loaded after Shift key press
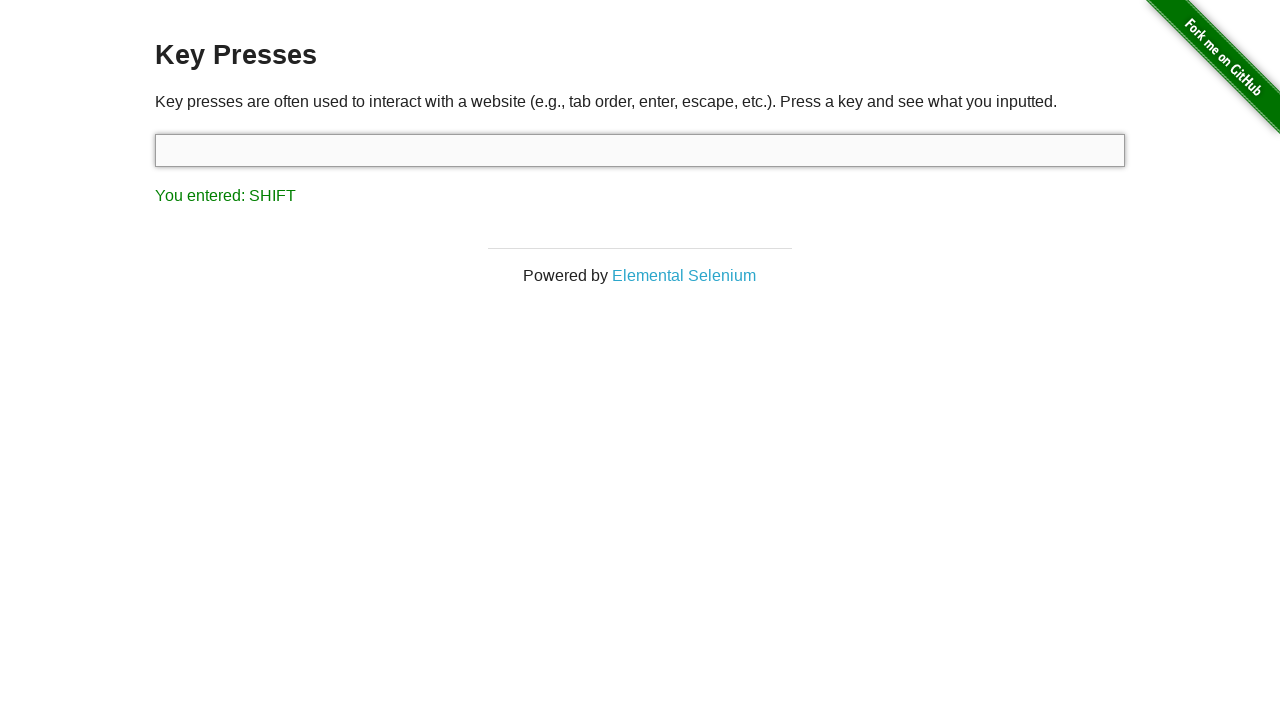

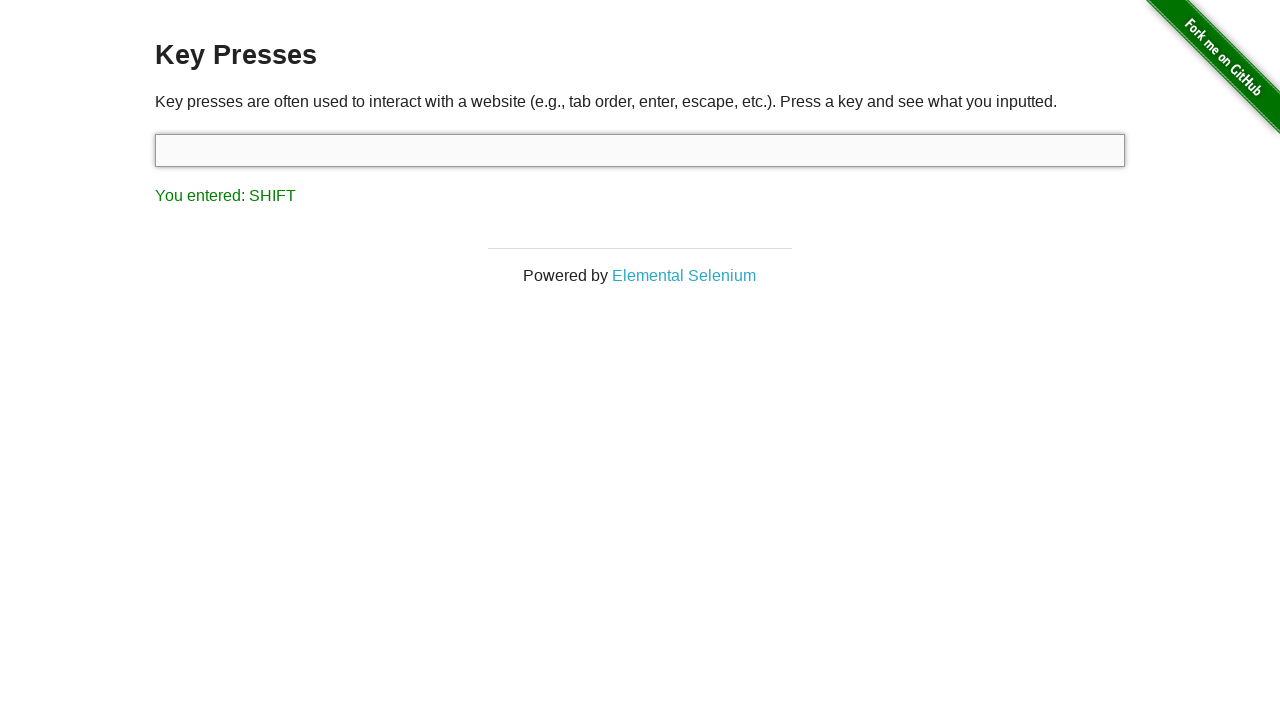